Tests clicking the confirm button, dismissing/canceling the confirm dialog, and verifying the result message shows "You selected Cancel"

Starting URL: https://demoqa.com/alerts

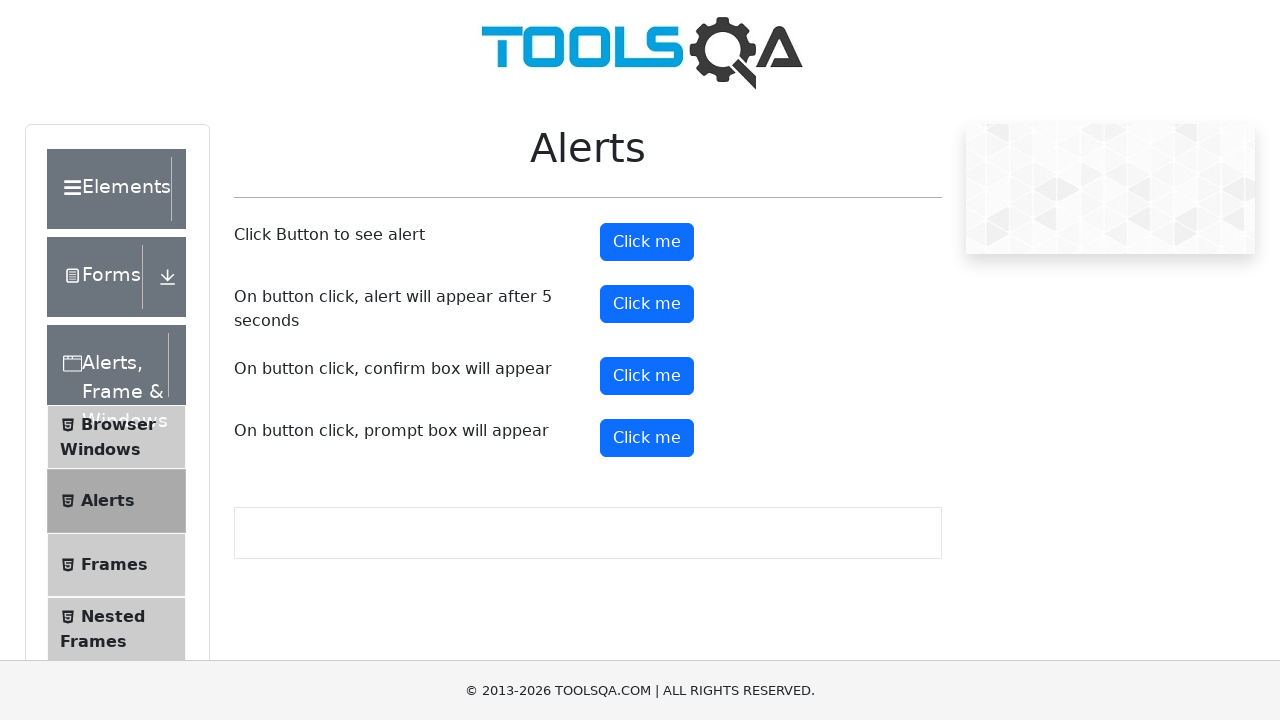

Set up dialog handler to dismiss/cancel confirm dialog
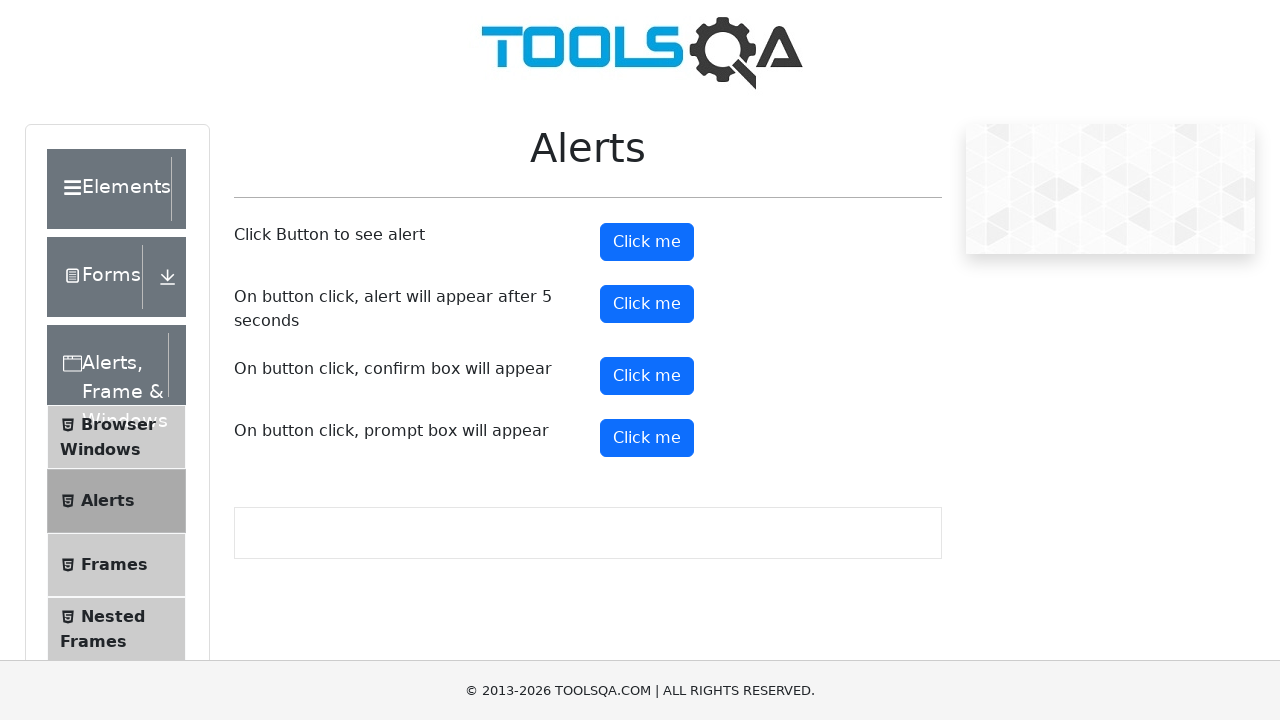

Clicked confirm button to trigger confirm dialog at (647, 376) on #confirmButton
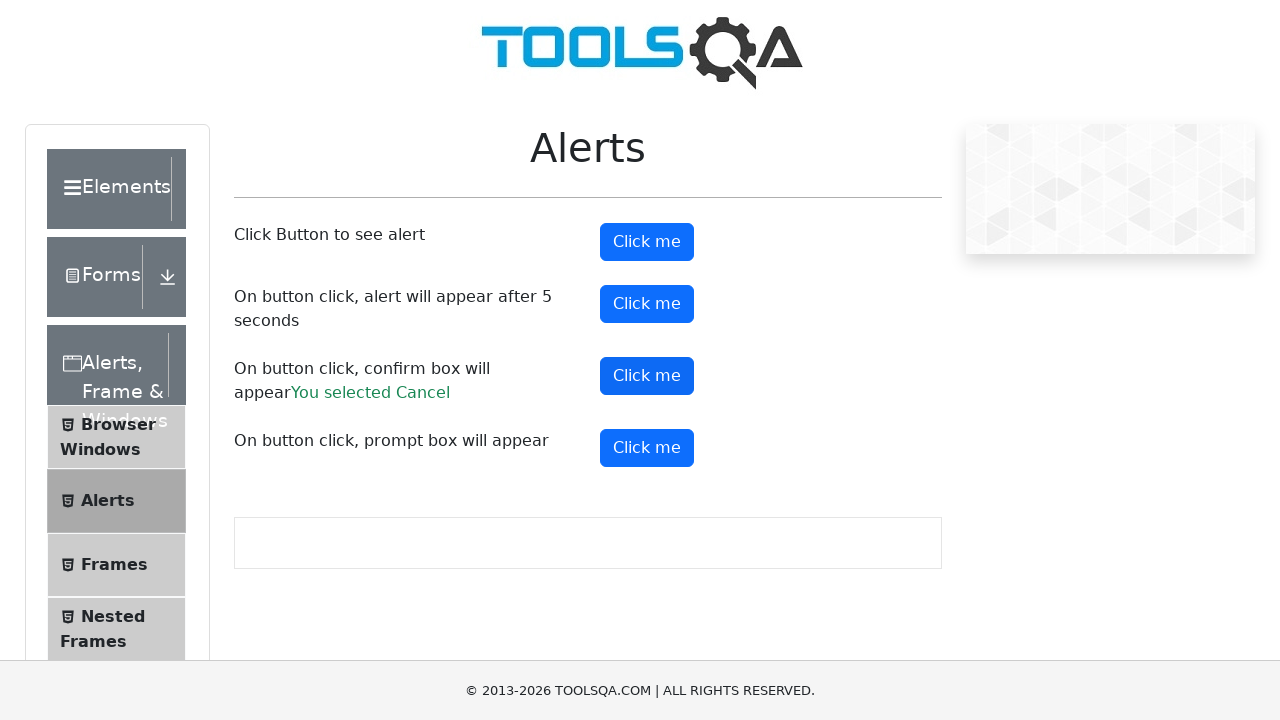

Confirm result message loaded
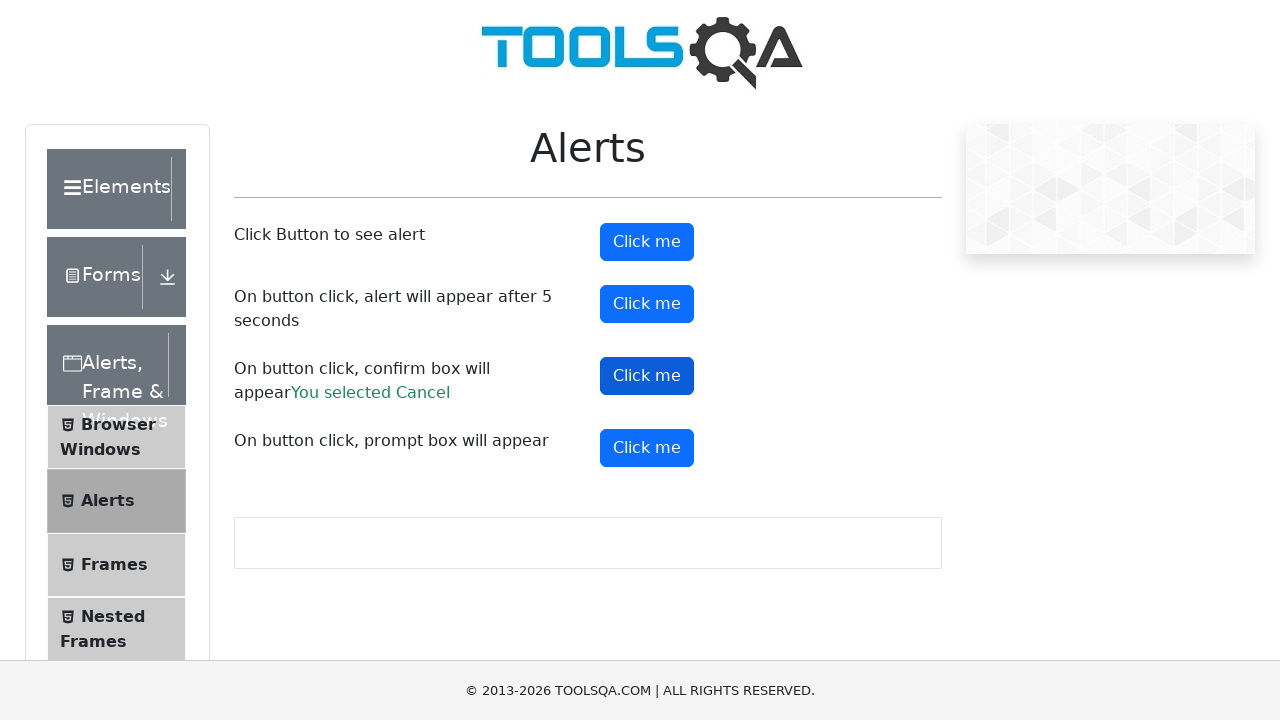

Retrieved confirm result text: 'You selected Cancel'
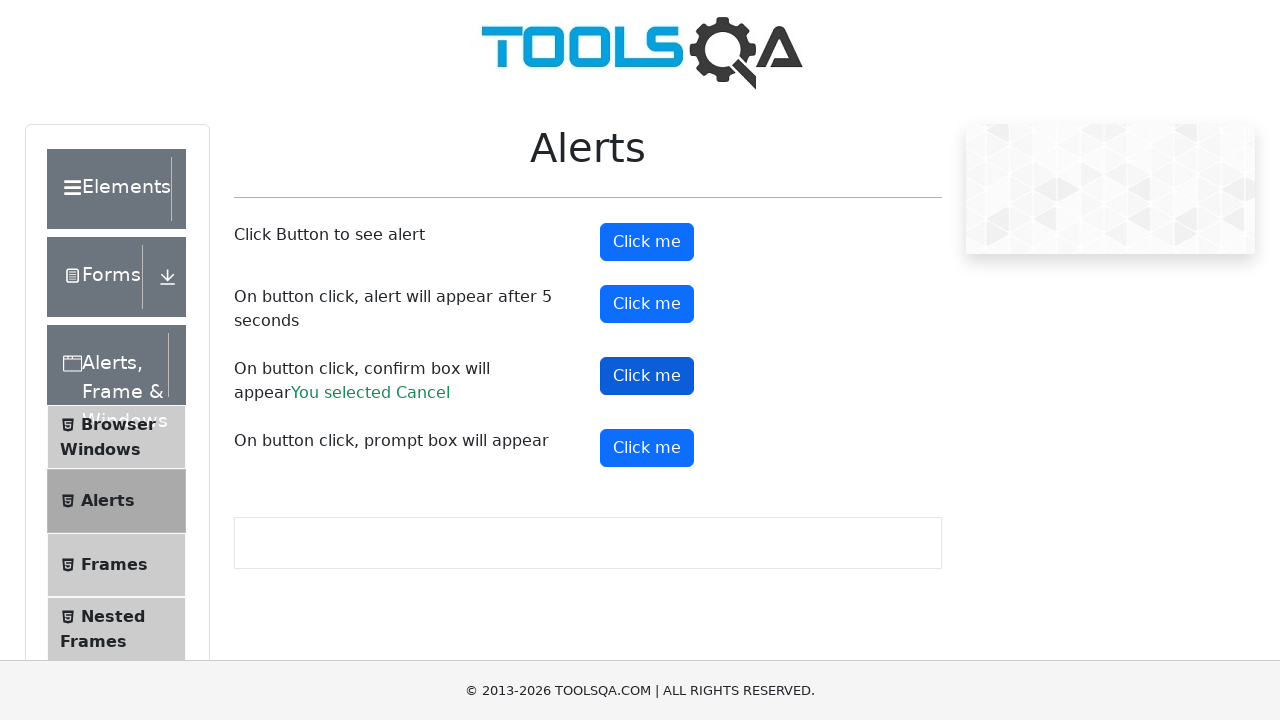

Verified that result message contains 'You selected Cancel'
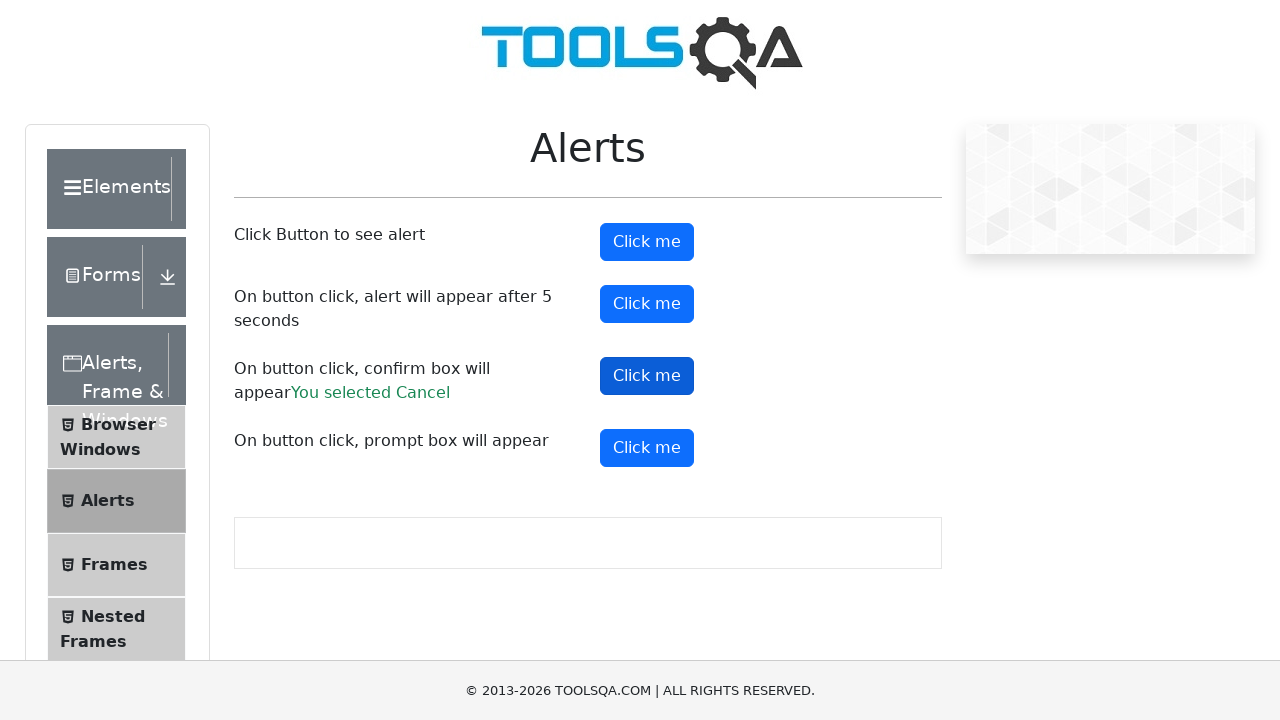

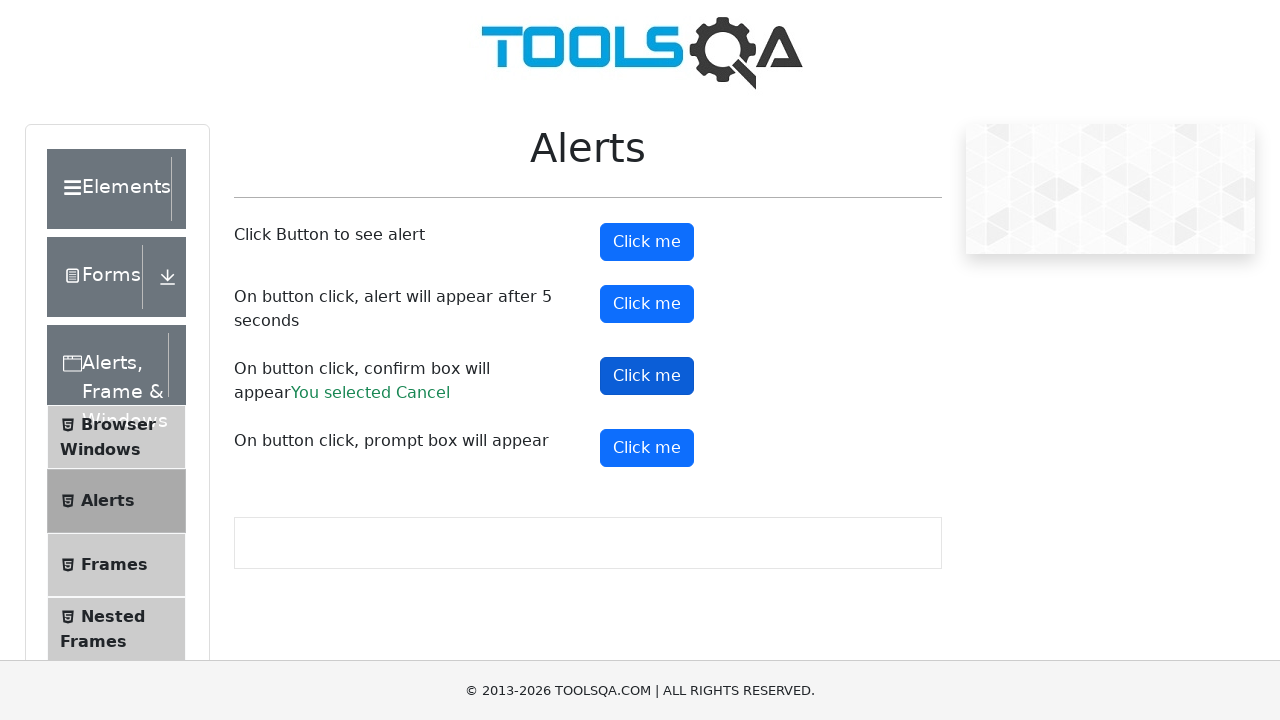